Tests a slow calculator application by setting a delay value, performing a calculation (7 + 8), and verifying the result equals 15

Starting URL: https://bonigarcia.dev/selenium-webdriver-java/slow-calculator.html

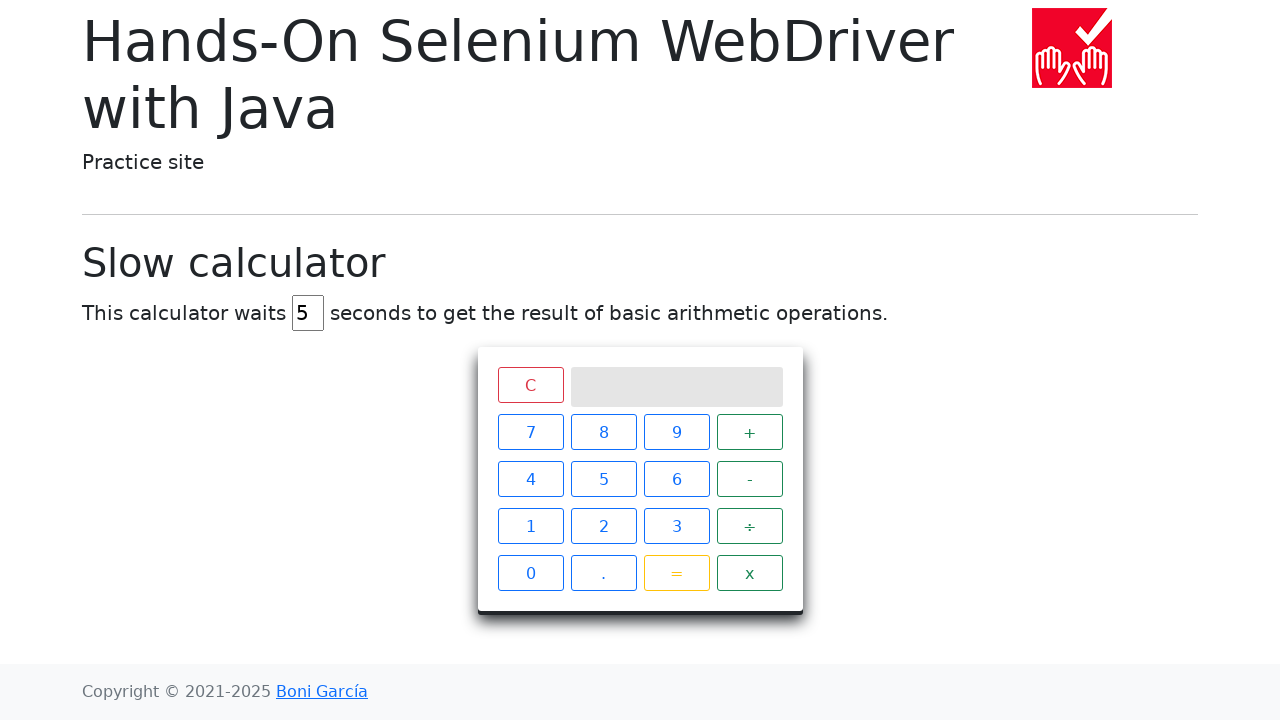

Waited for delay input field to appear
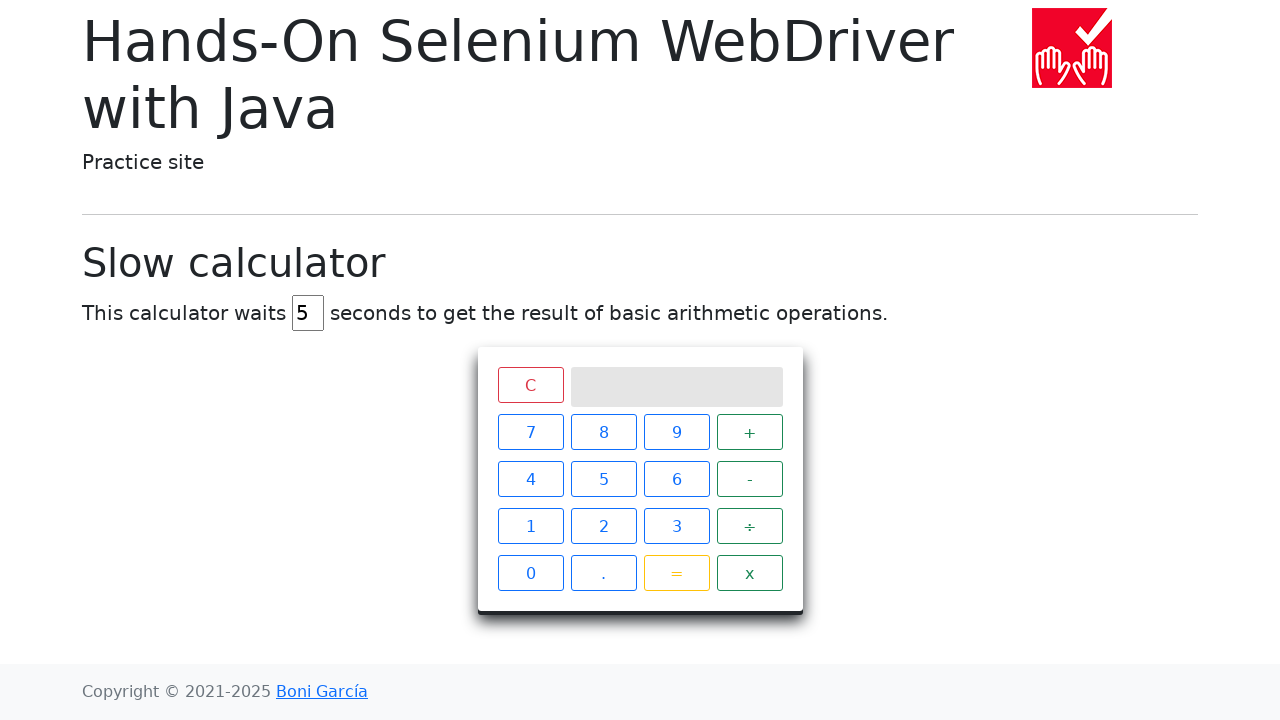

Set delay value to 45 on #delay
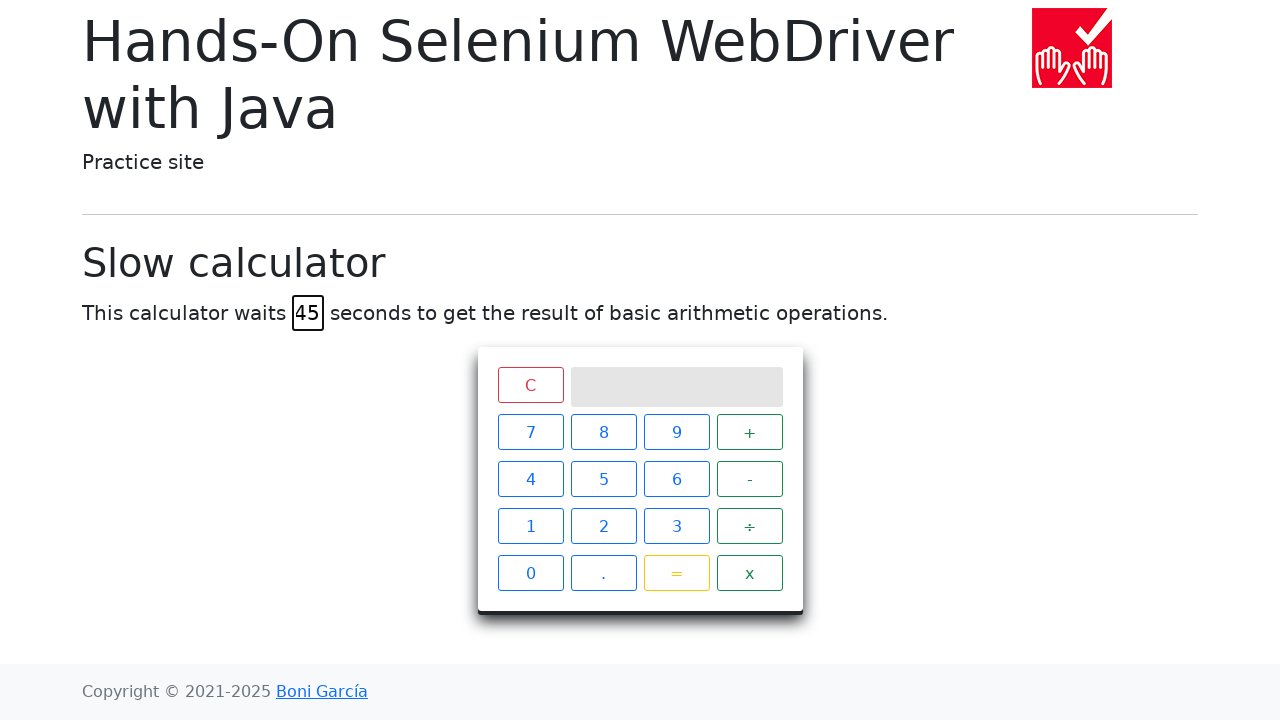

Scrolled equals button into view
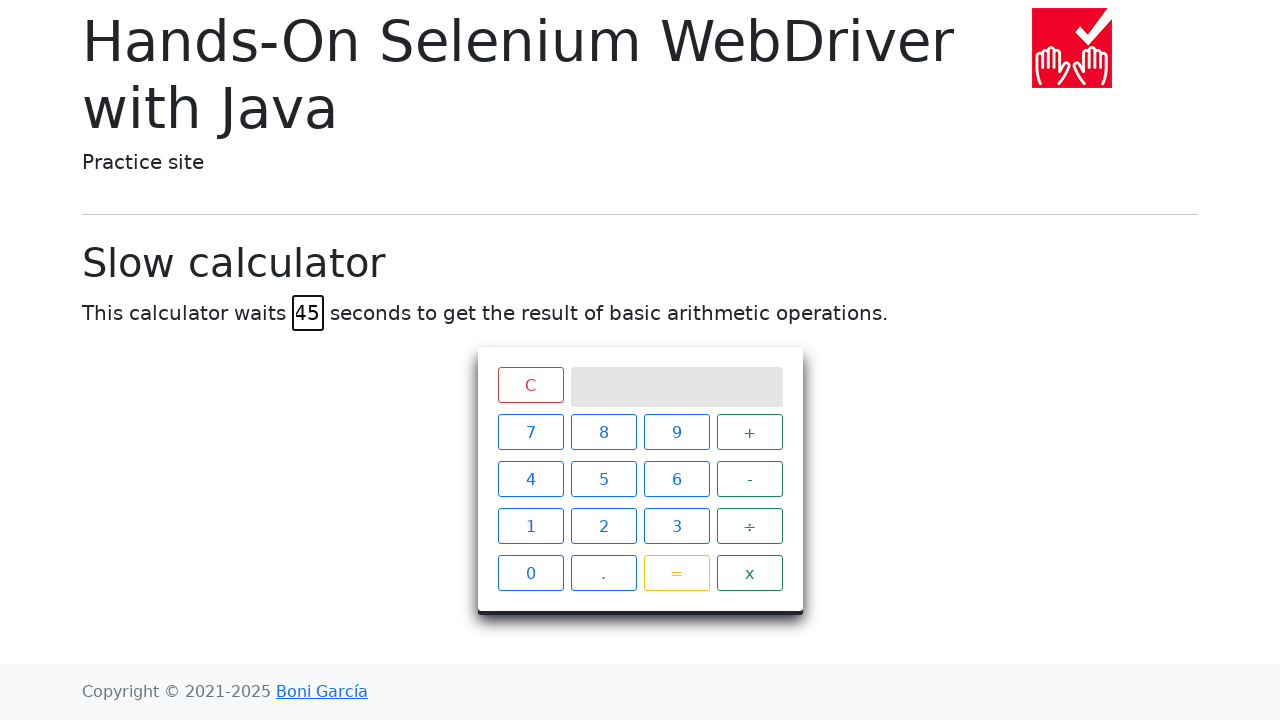

Clicked calculator button '7' at (530, 432) on xpath=//span[text()="7"]
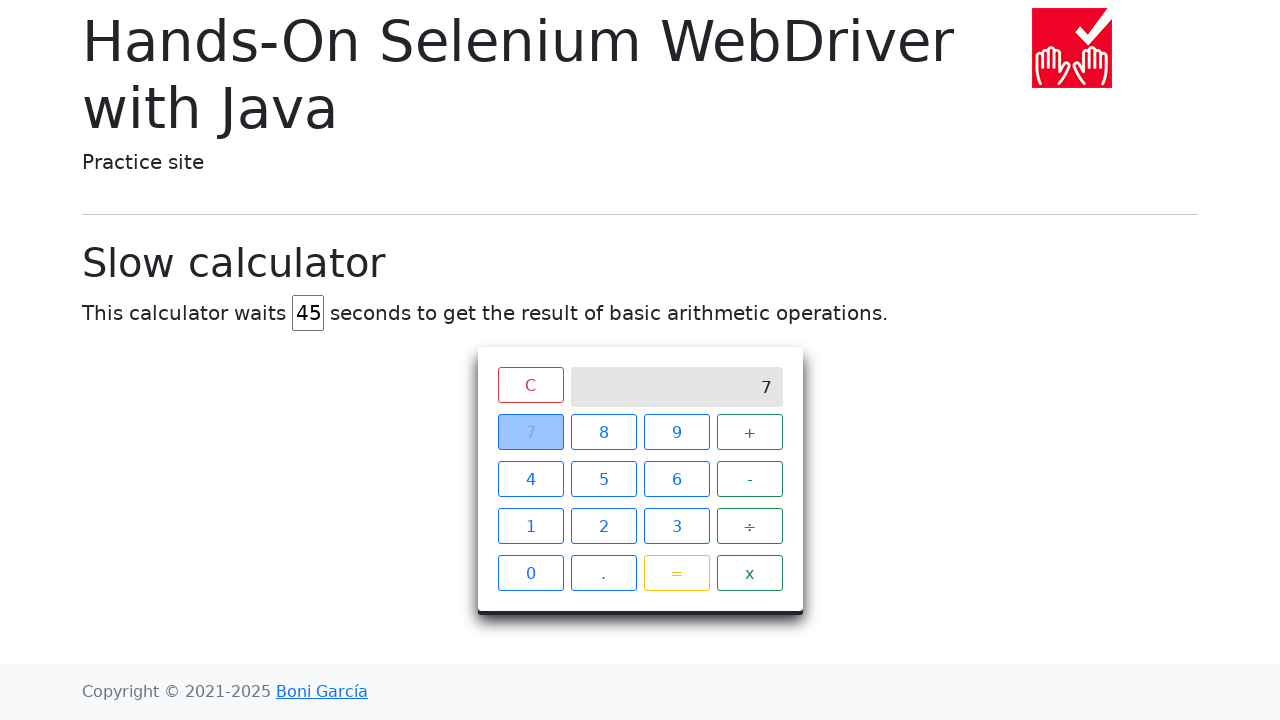

Clicked calculator button '+' at (750, 432) on xpath=//span[text()="+"]
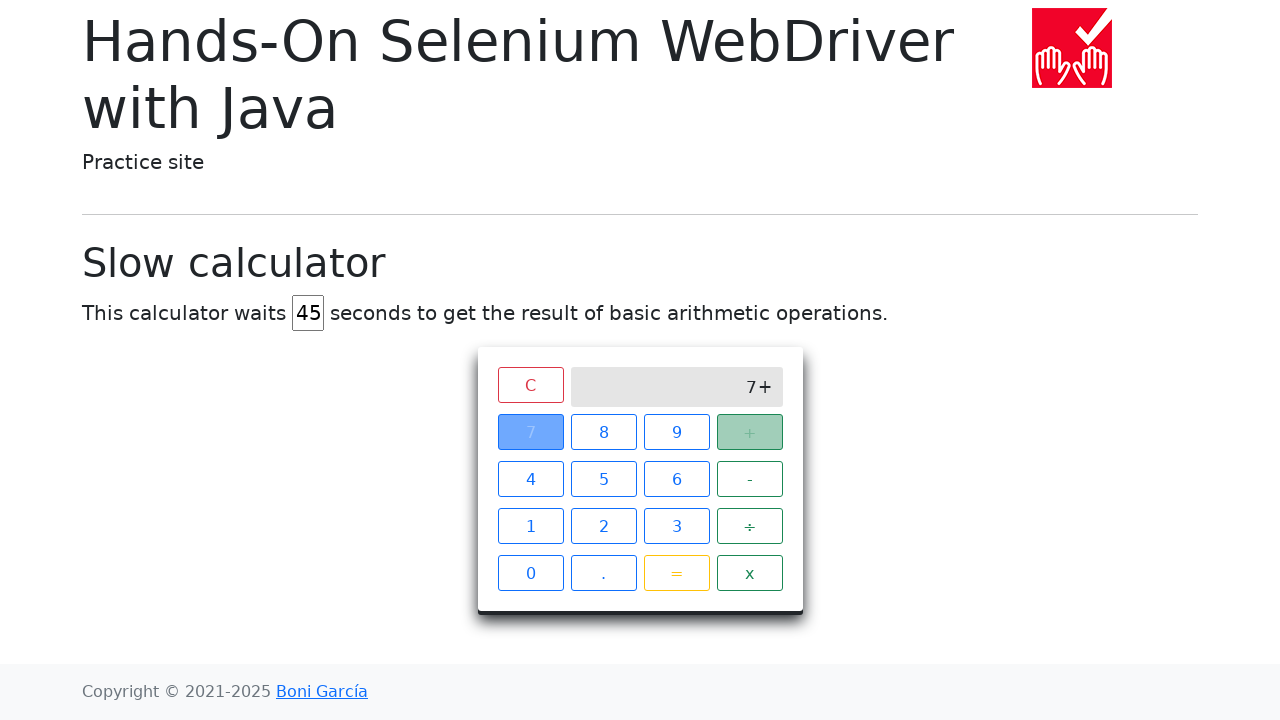

Clicked calculator button '8' at (604, 432) on xpath=//span[text()="8"]
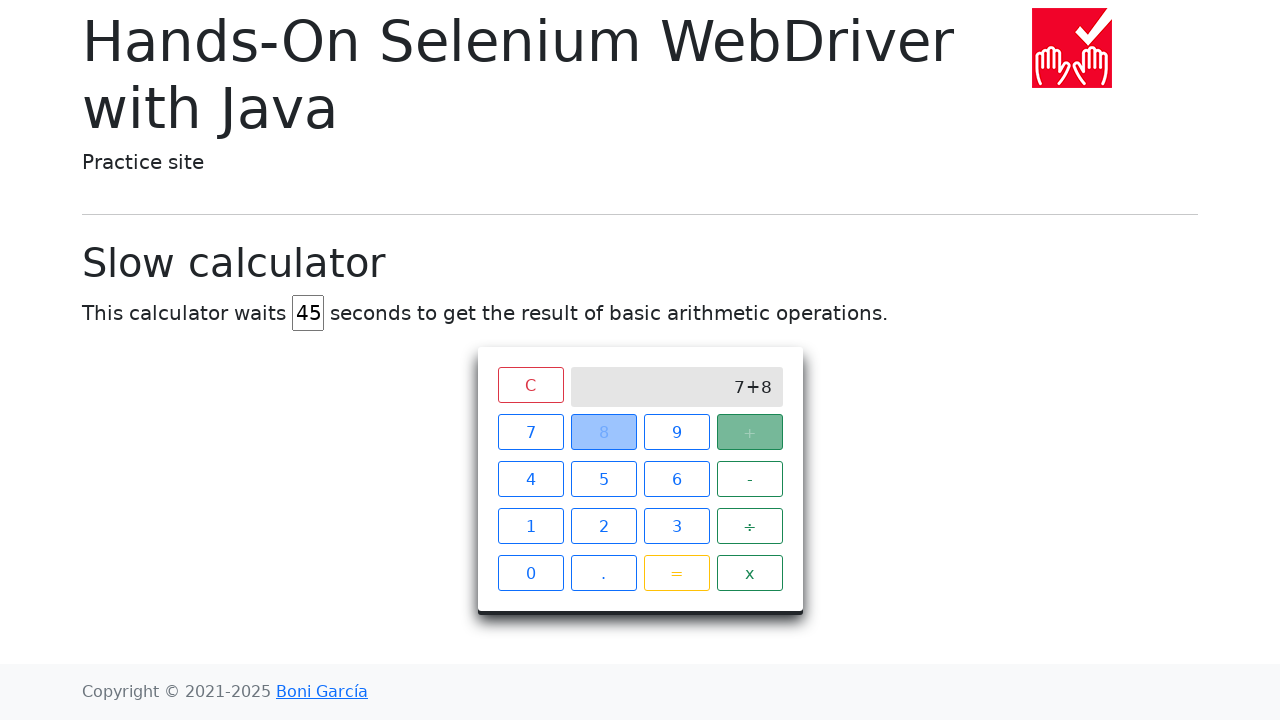

Clicked calculator button '=' at (676, 573) on xpath=//span[text()="="]
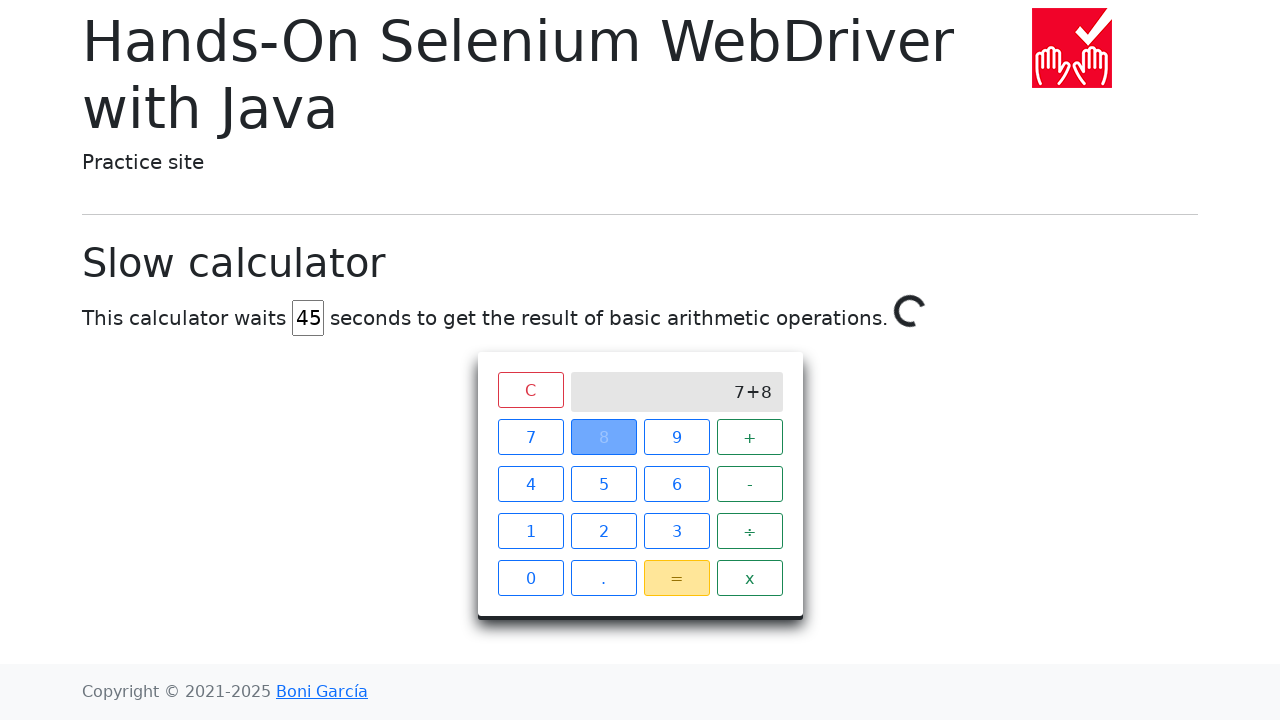

Waited for calculation result '15' to appear in screen (60 second timeout)
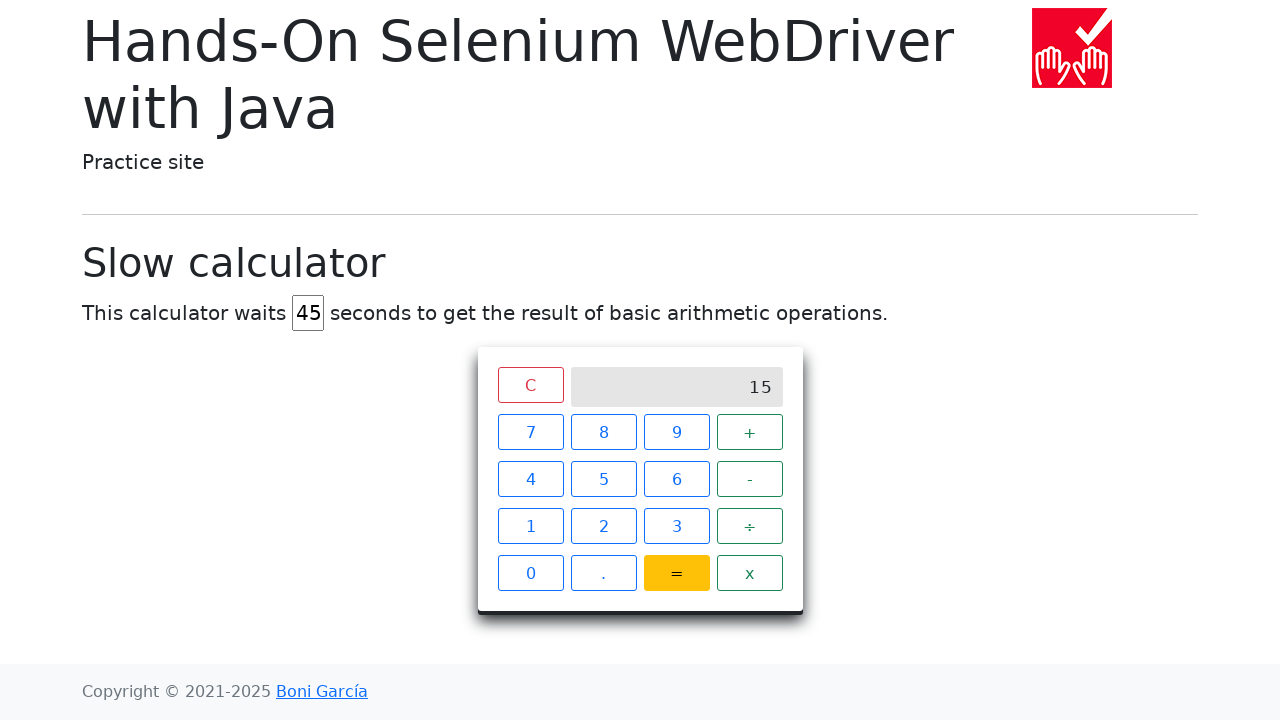

Verified calculation result equals '15'
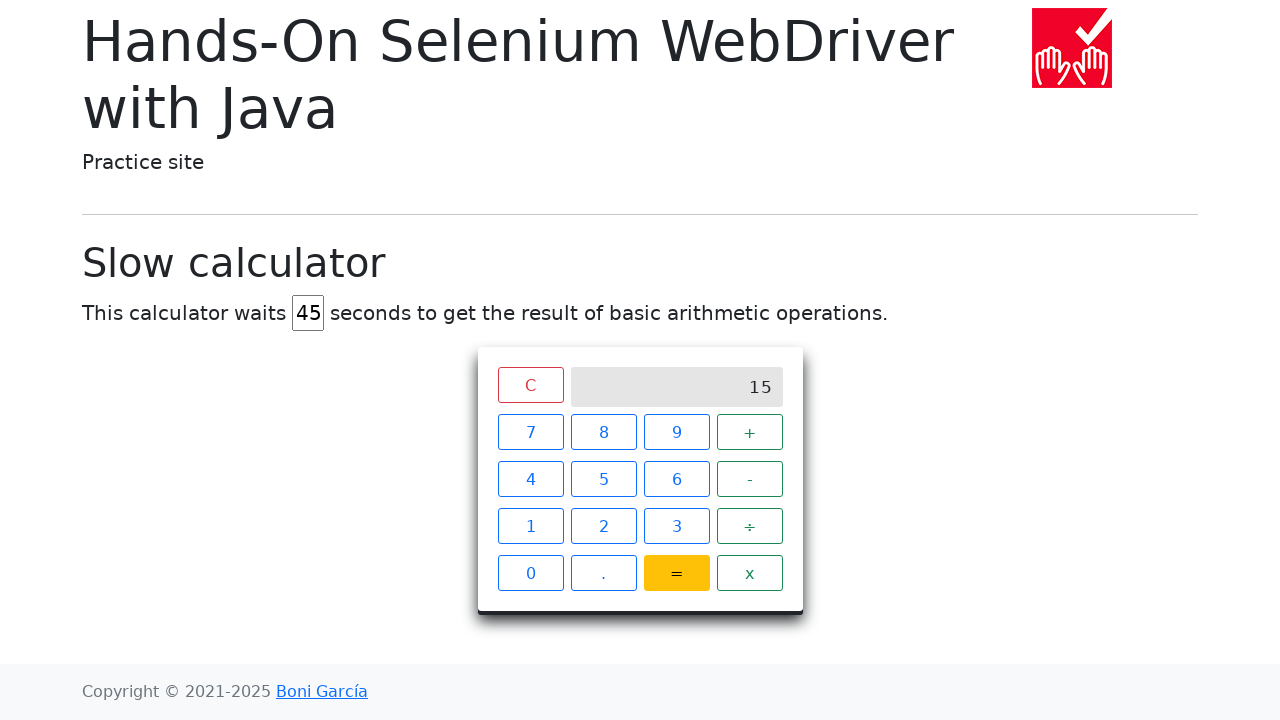

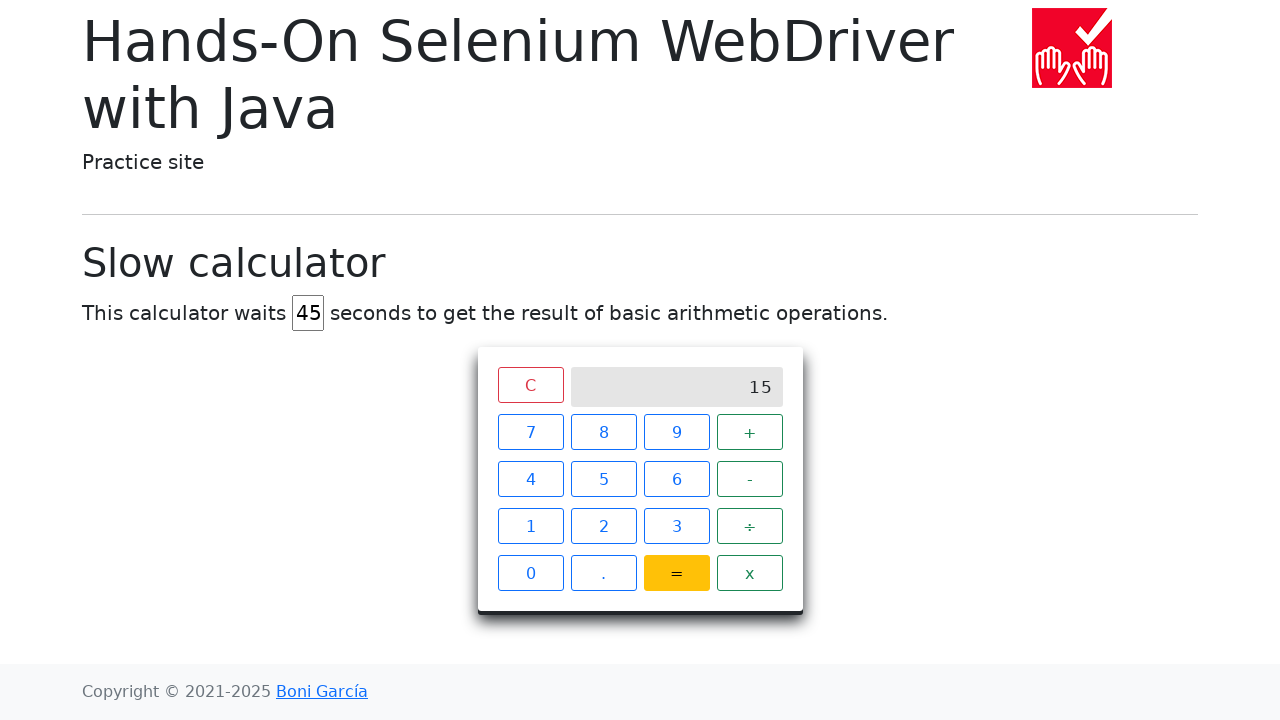